Tests JavaScript confirmation dialog handling by clicking a button to trigger a confirm dialog and accepting it

Starting URL: https://www.selenium.dev/selenium/web/alerts.html

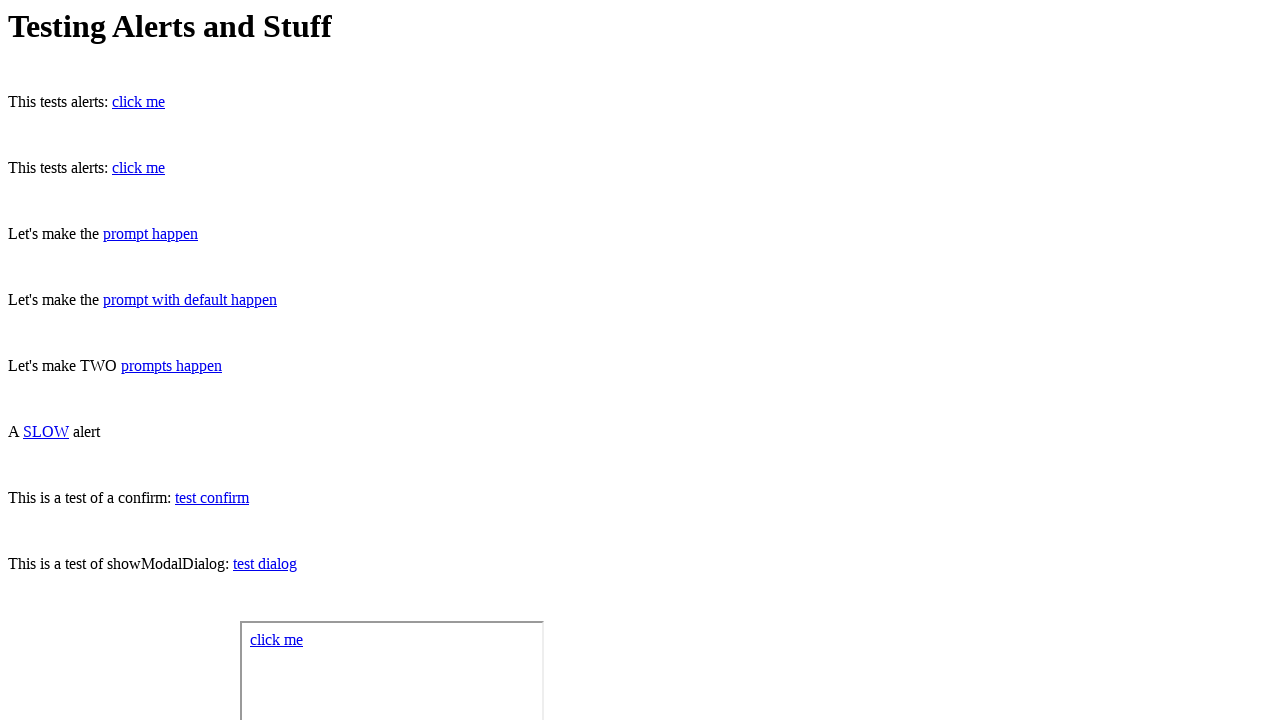

Set up dialog handler to accept confirmations
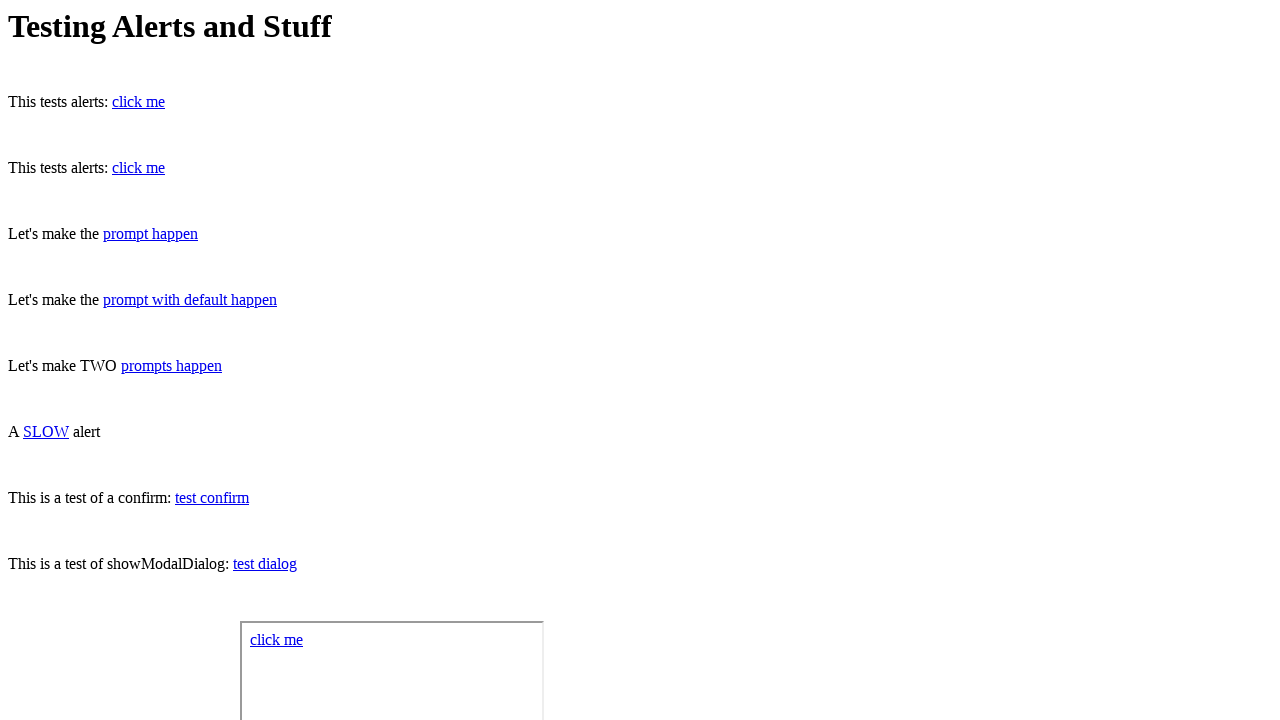

Clicked confirm button to trigger confirmation dialog at (212, 498) on #confirm
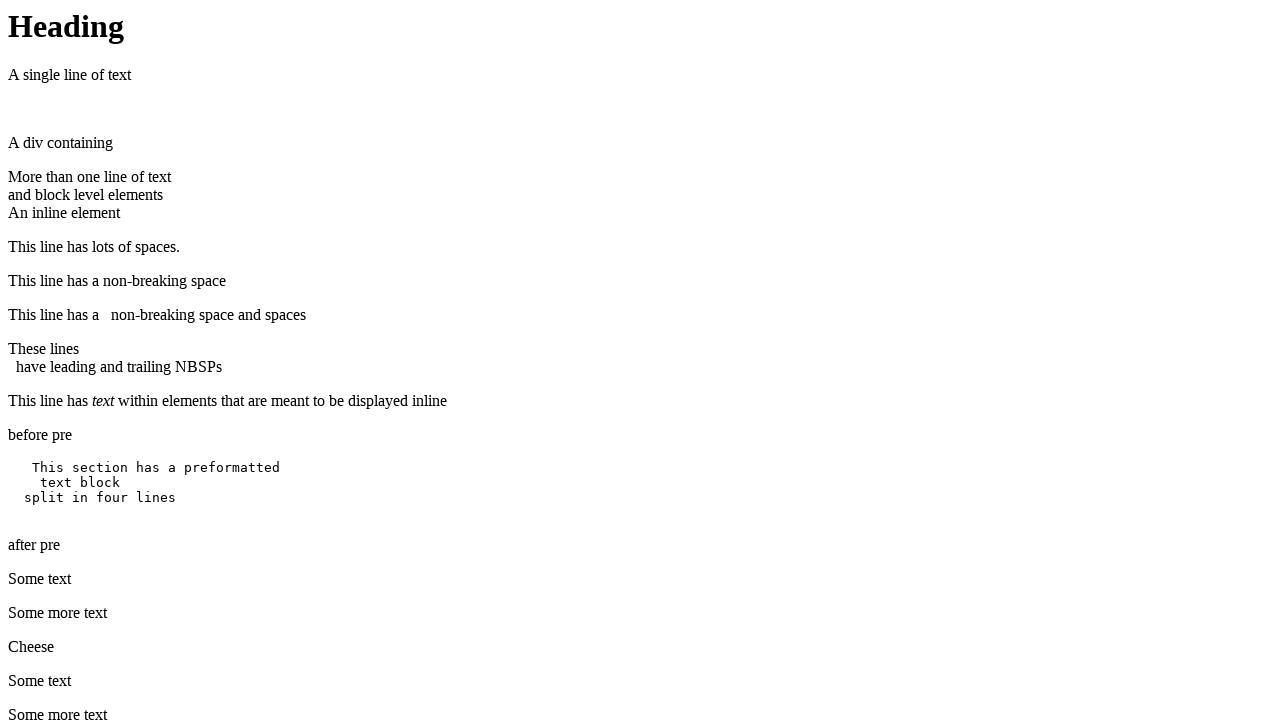

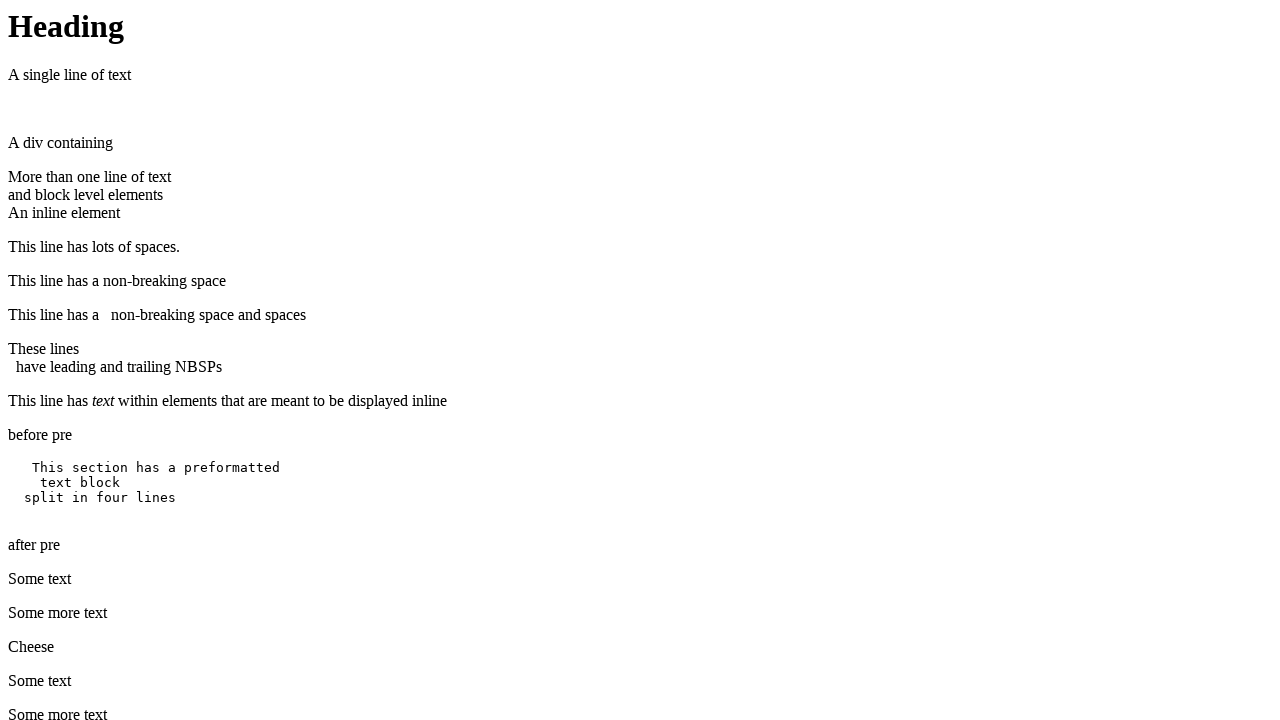